Tests form element display and interaction by verifying labels are displayed and then filling text fields and clicking a radio button on a basic form page.

Starting URL: https://automationfc.github.io/basic-form/index.html

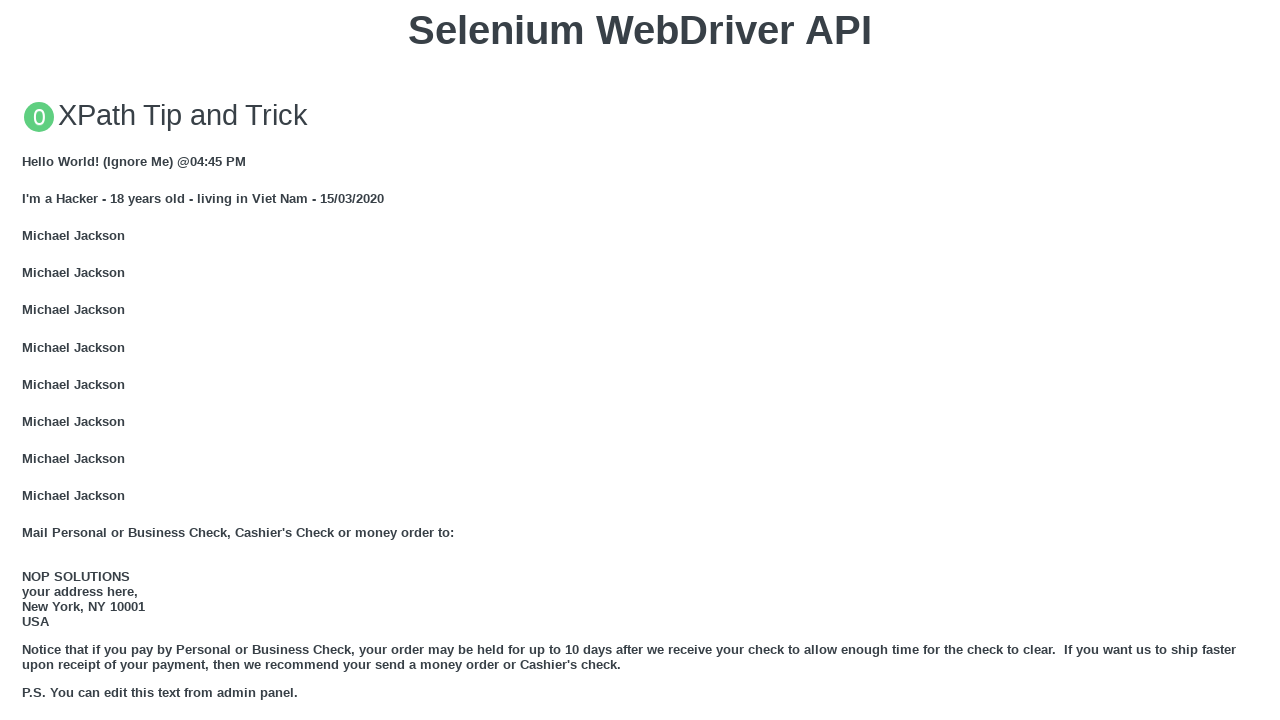

Verified email label is displayed
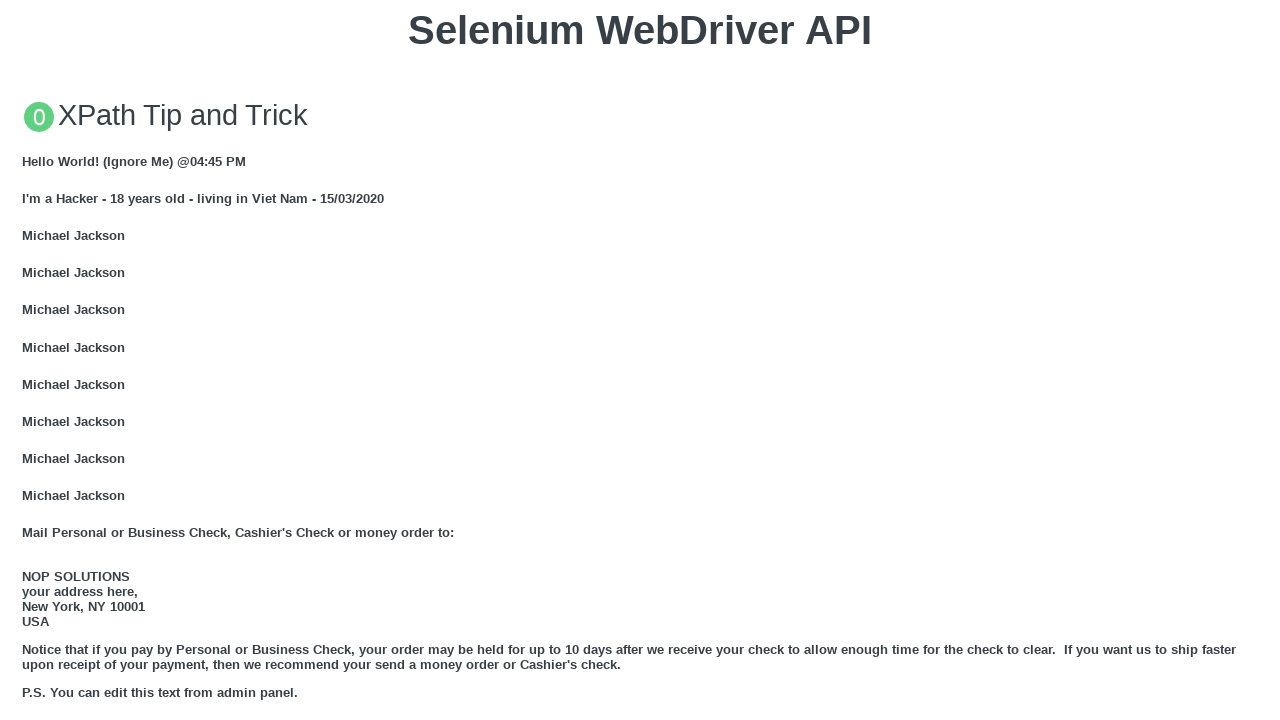

Verified Age label is displayed
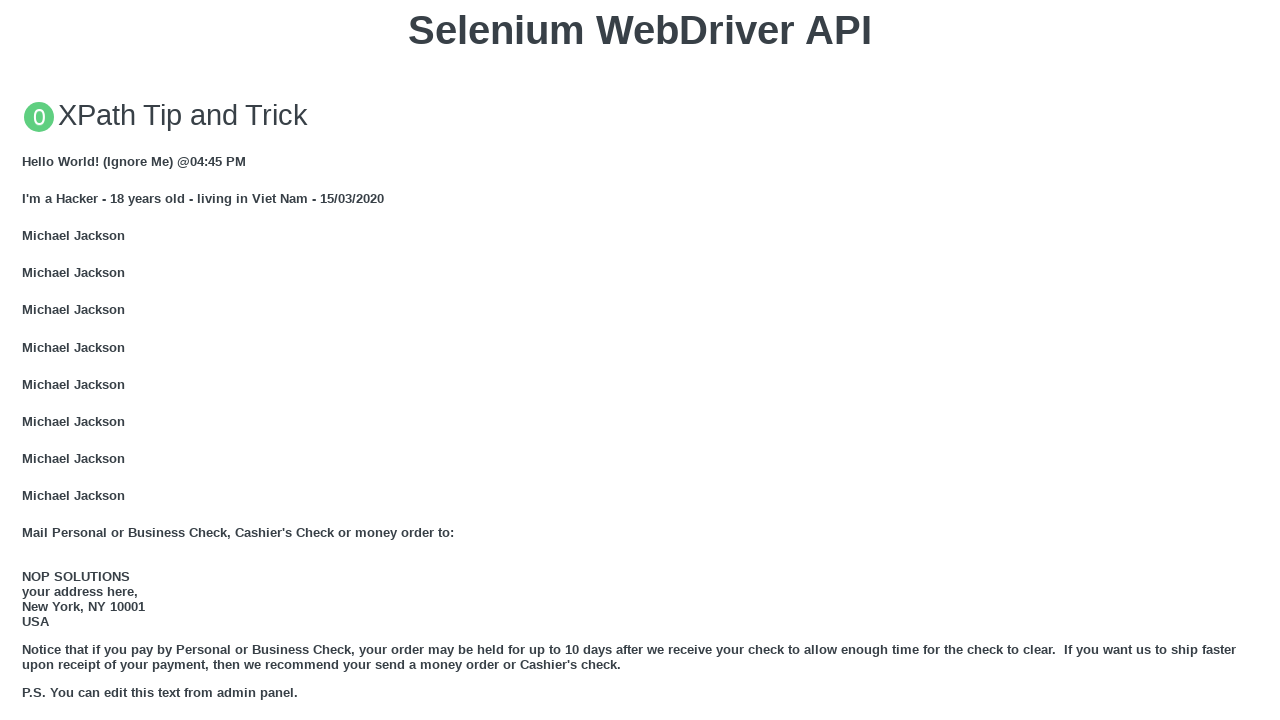

Verified Under 18 radio button label is displayed
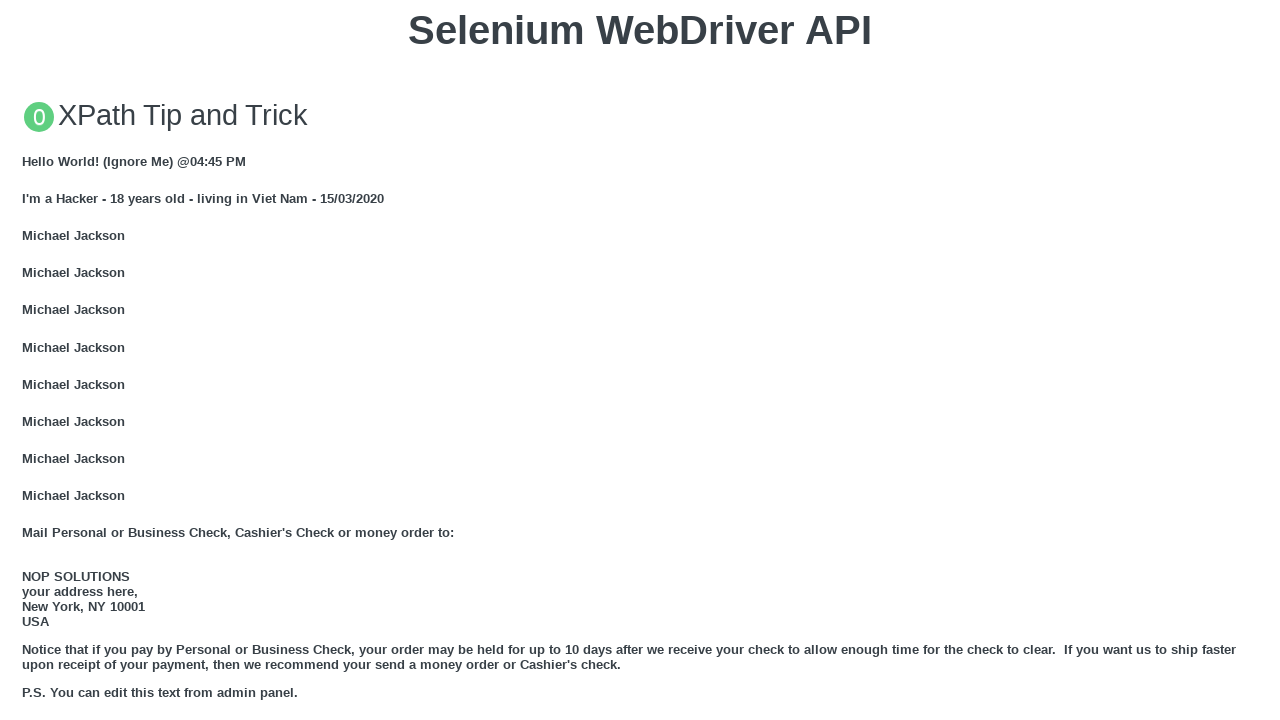

Verified education label is displayed
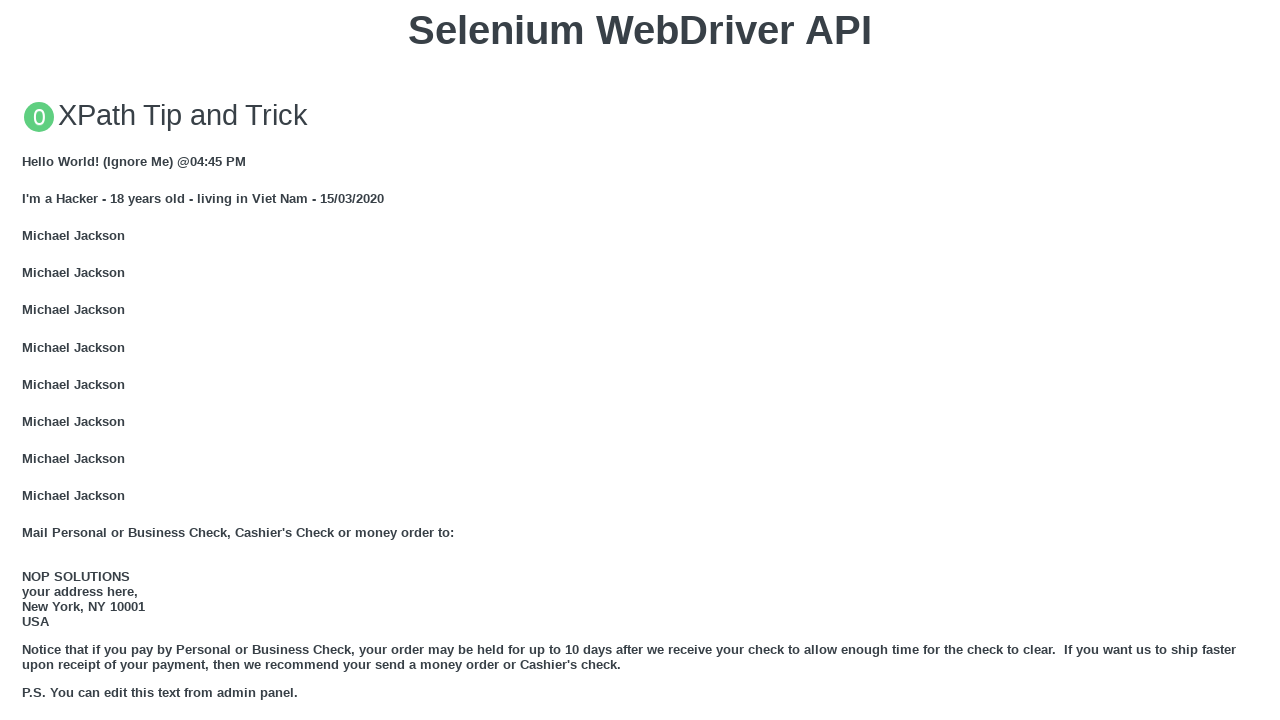

Filled email field with test input text on #mail
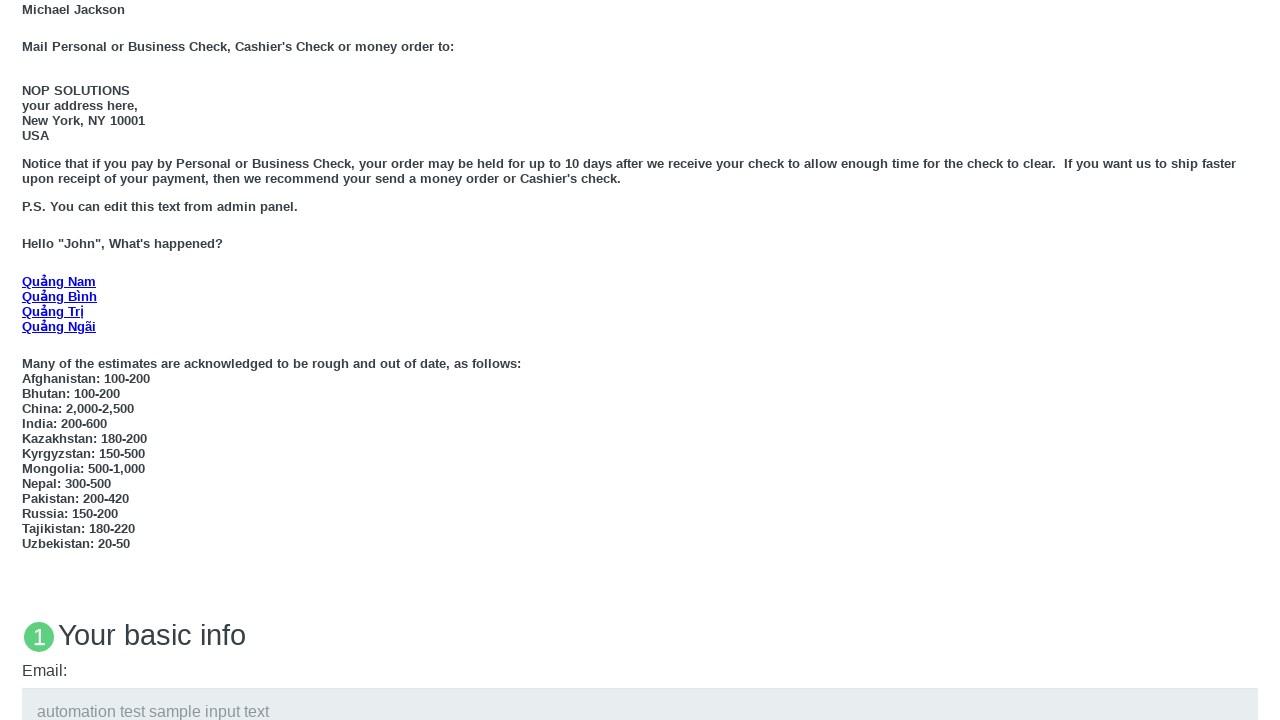

Filled education field with test content on #edu
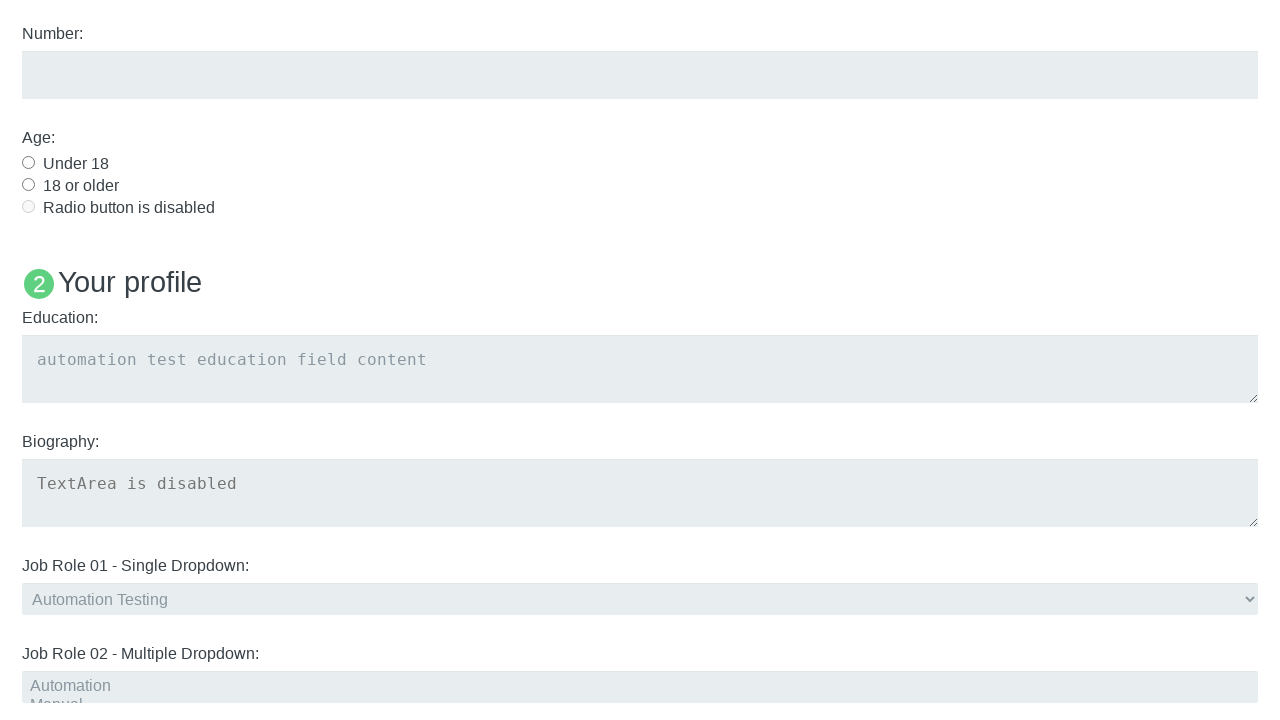

Clicked the Under 18 radio button at (28, 162) on #under_18
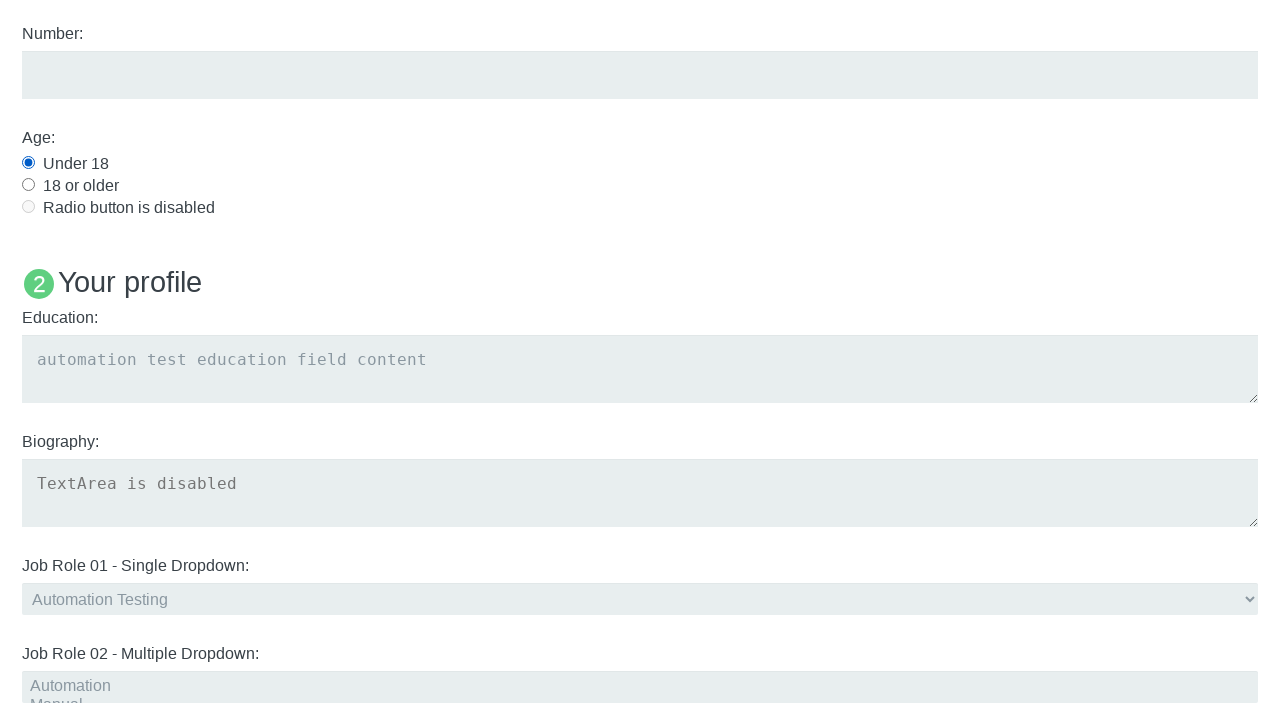

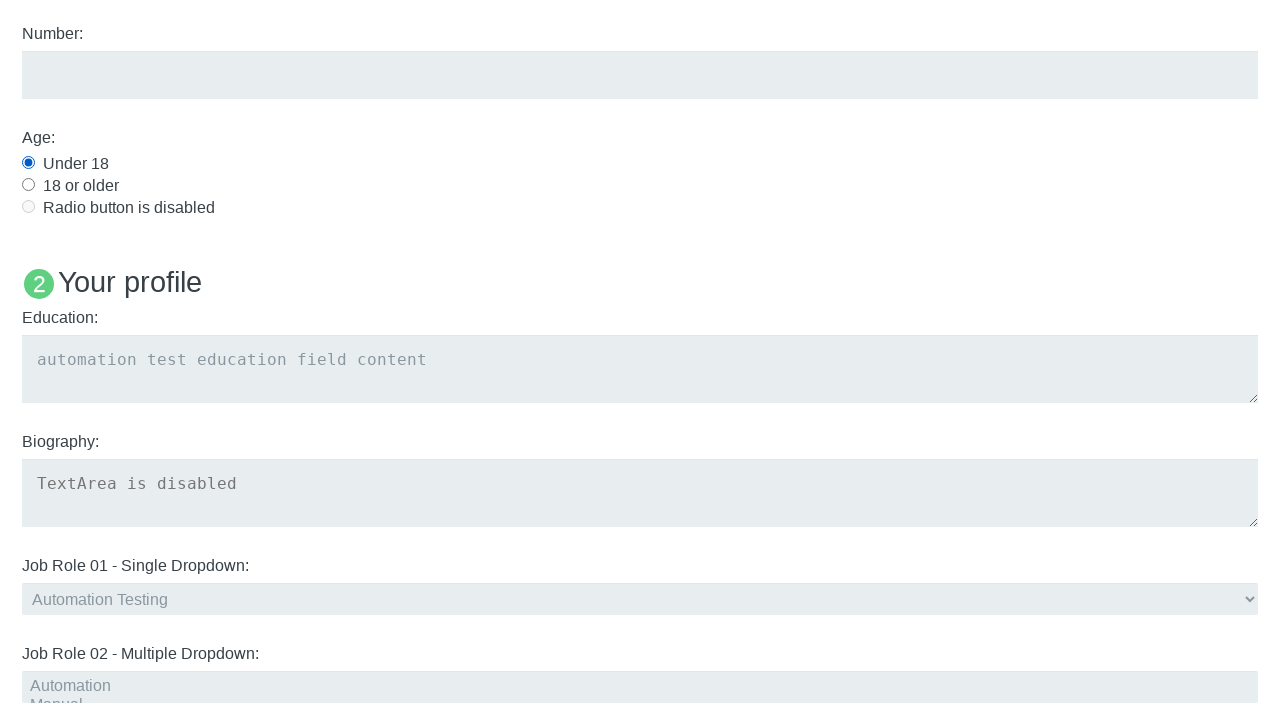